Tests JavaScript confirm dialog interaction by clicking a button inside an iframe, accepting the alert, and verifying the result text

Starting URL: https://www.w3schools.com/js/tryit.asp?filename=tryjs_confirm

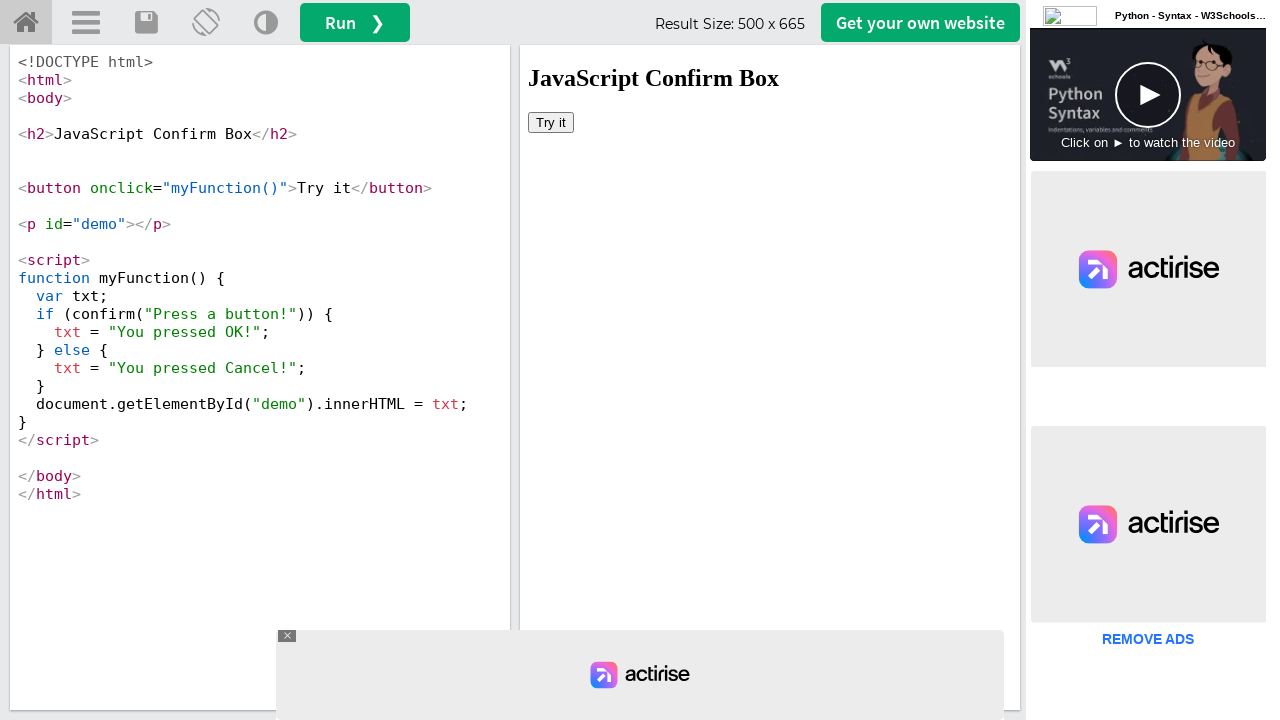

Located iframe with name 'iframeResult'
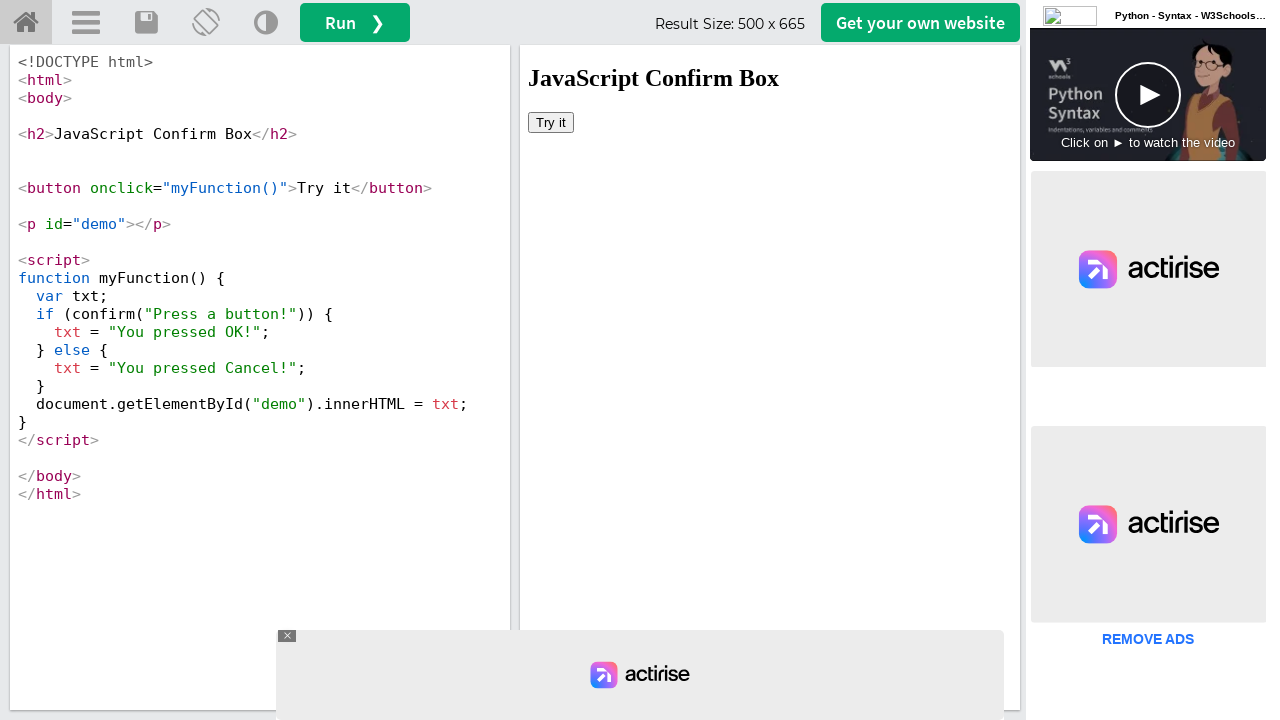

Clicked 'Try it' button inside iframe to trigger confirm dialog at (551, 122) on button:has-text('Try it')
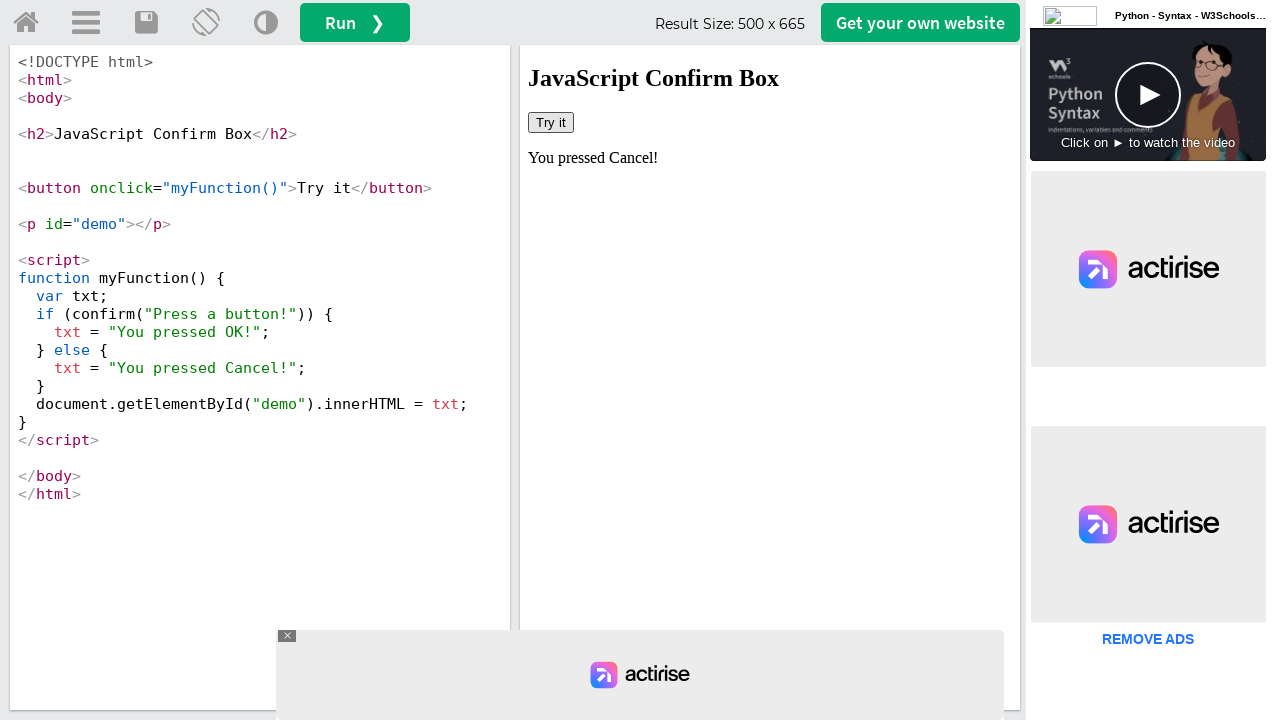

Set up dialog handler to accept confirm dialog
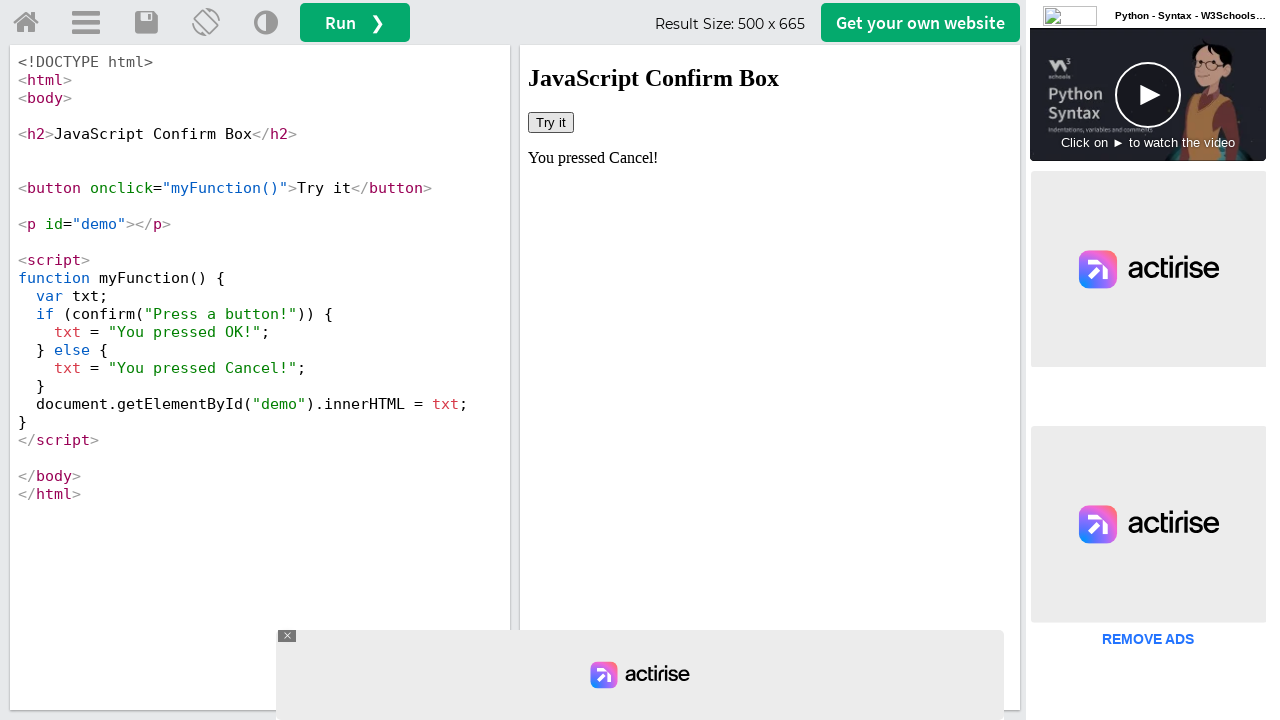

Retrieved result text from #demo element
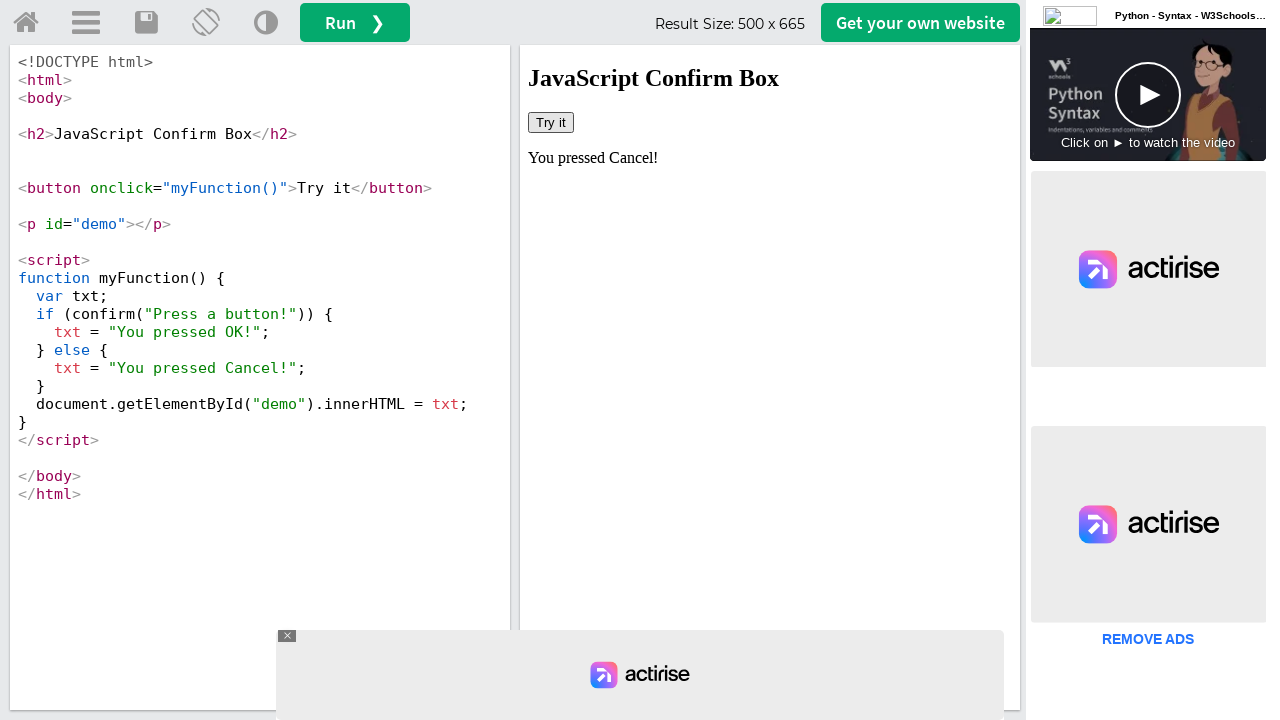

Not Verified: Result text was 'You pressed Cancel!', expected 'You pressed OK!'
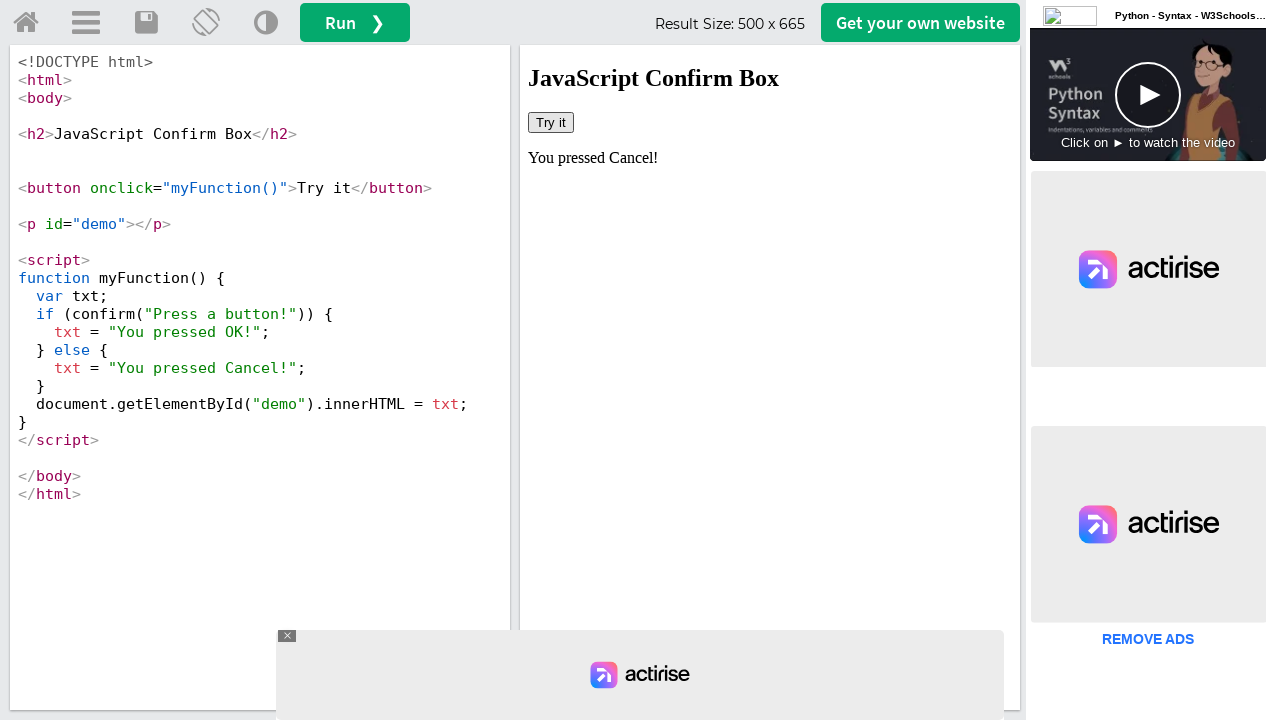

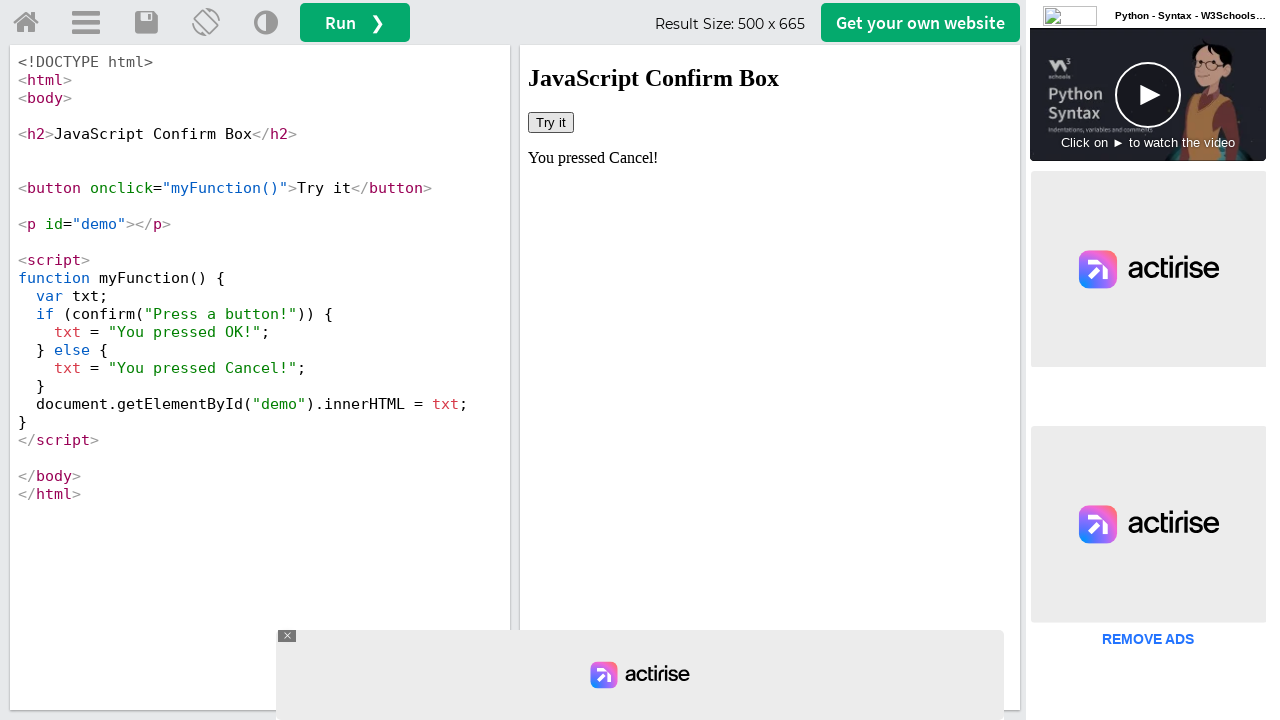